Tests URL blocking by intercepting and aborting a specific image request, then navigates to the page and verifies the page title contains "Selenium WebDriver"

Starting URL: https://bonigarcia.dev/selenium-webdriver-java/

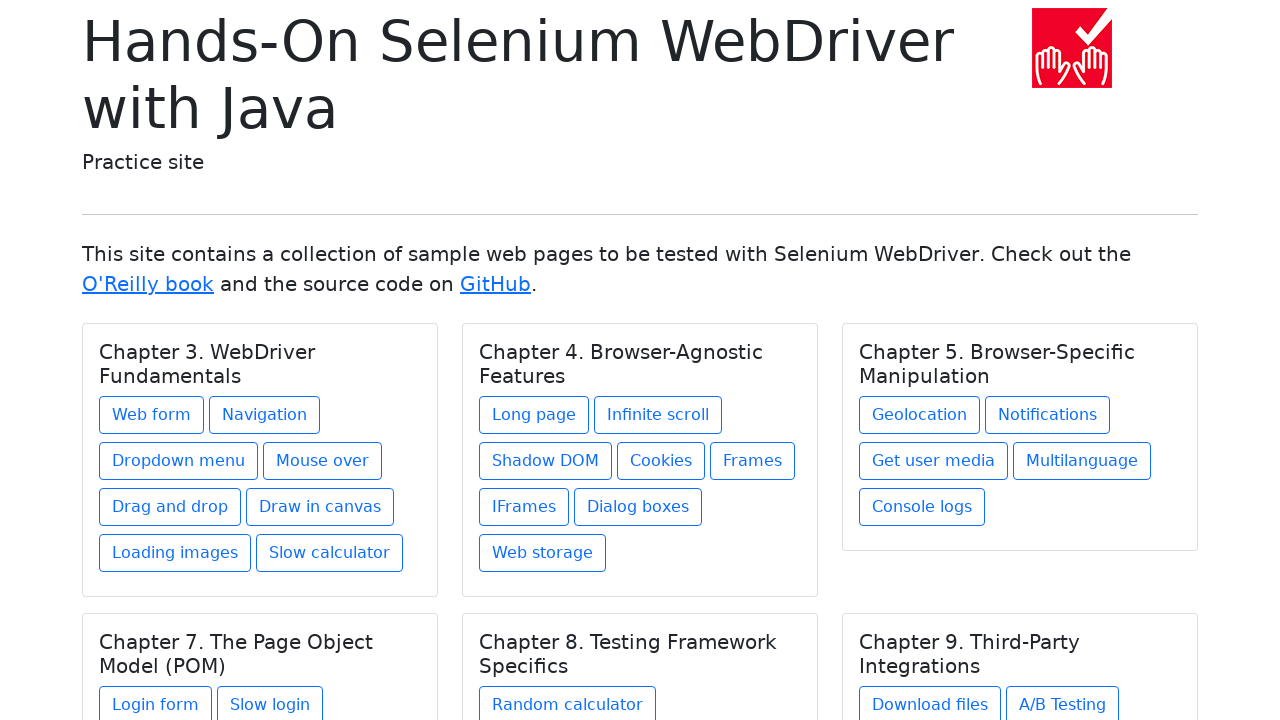

Set up route interception to block specific image URL
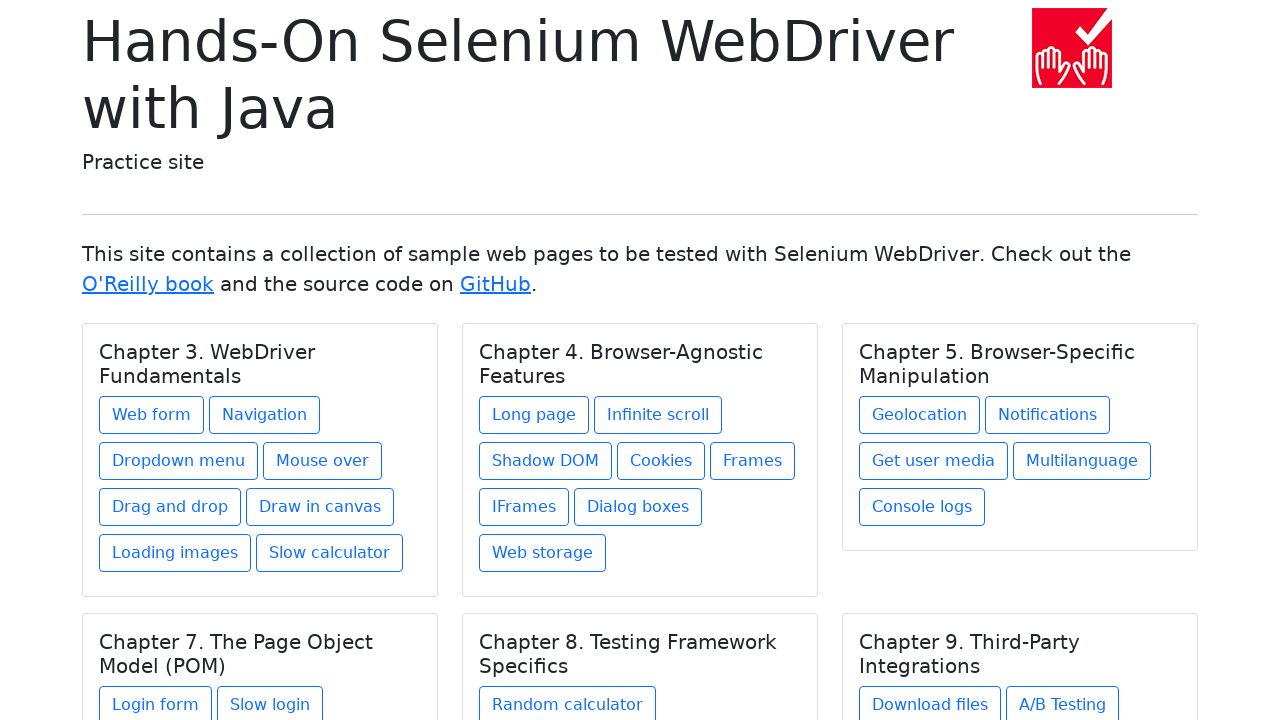

Reloaded page to apply URL blocking
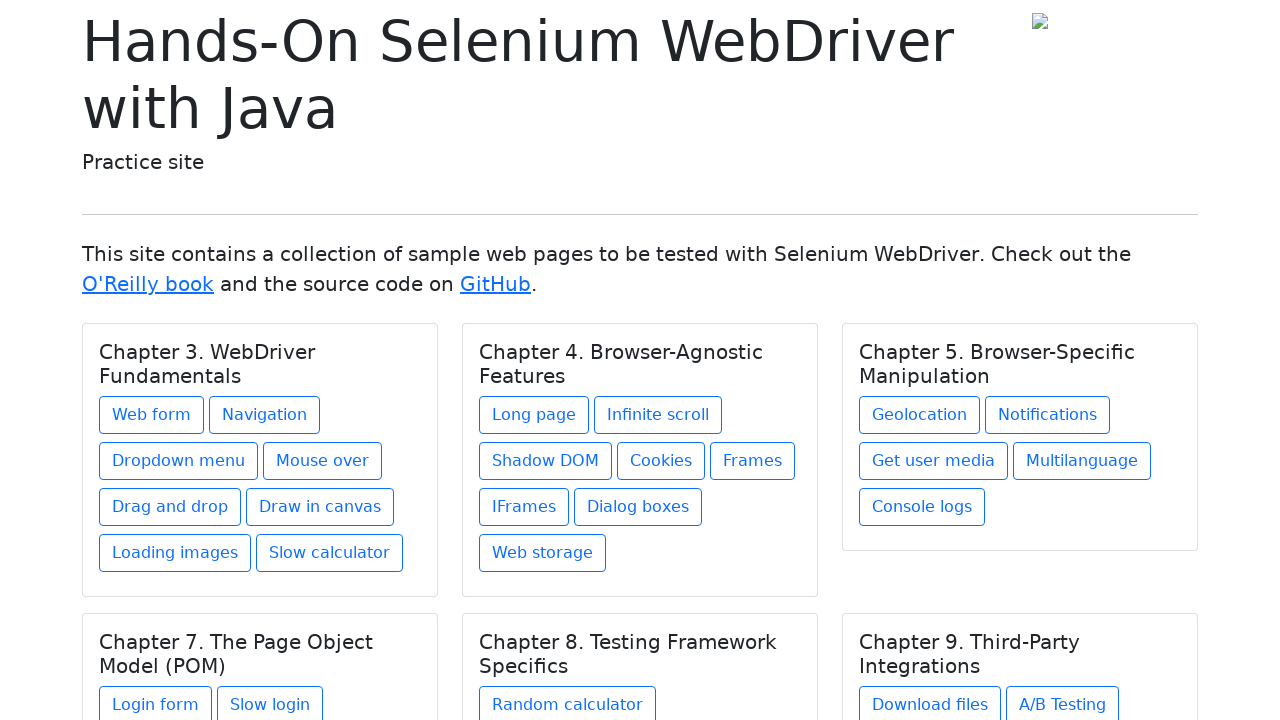

Waited for page to reach domcontentloaded state
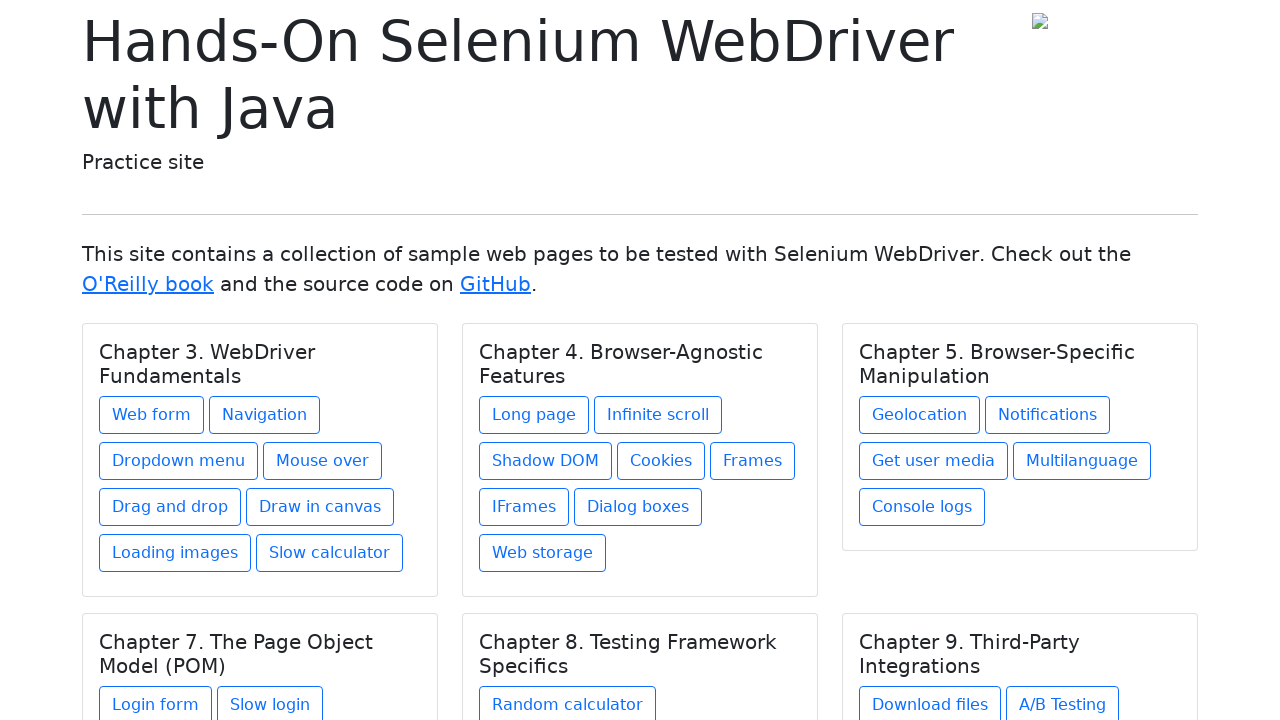

Verified page title contains 'Selenium WebDriver'
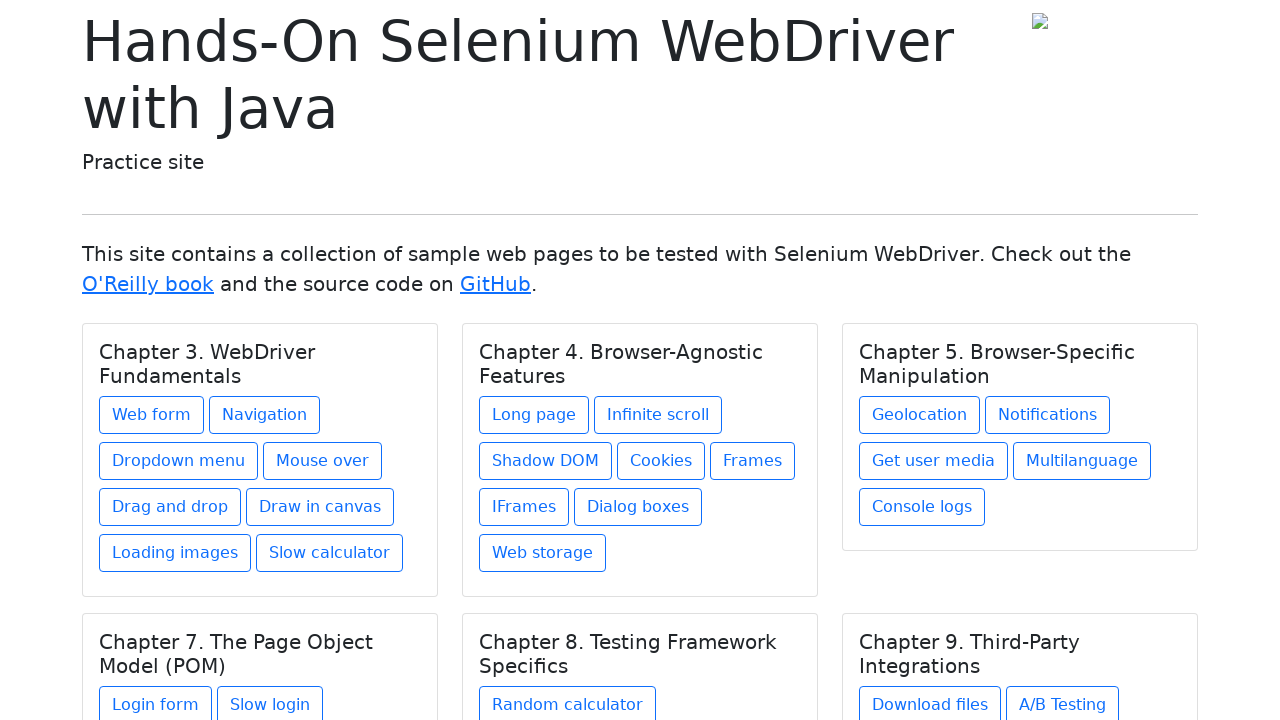

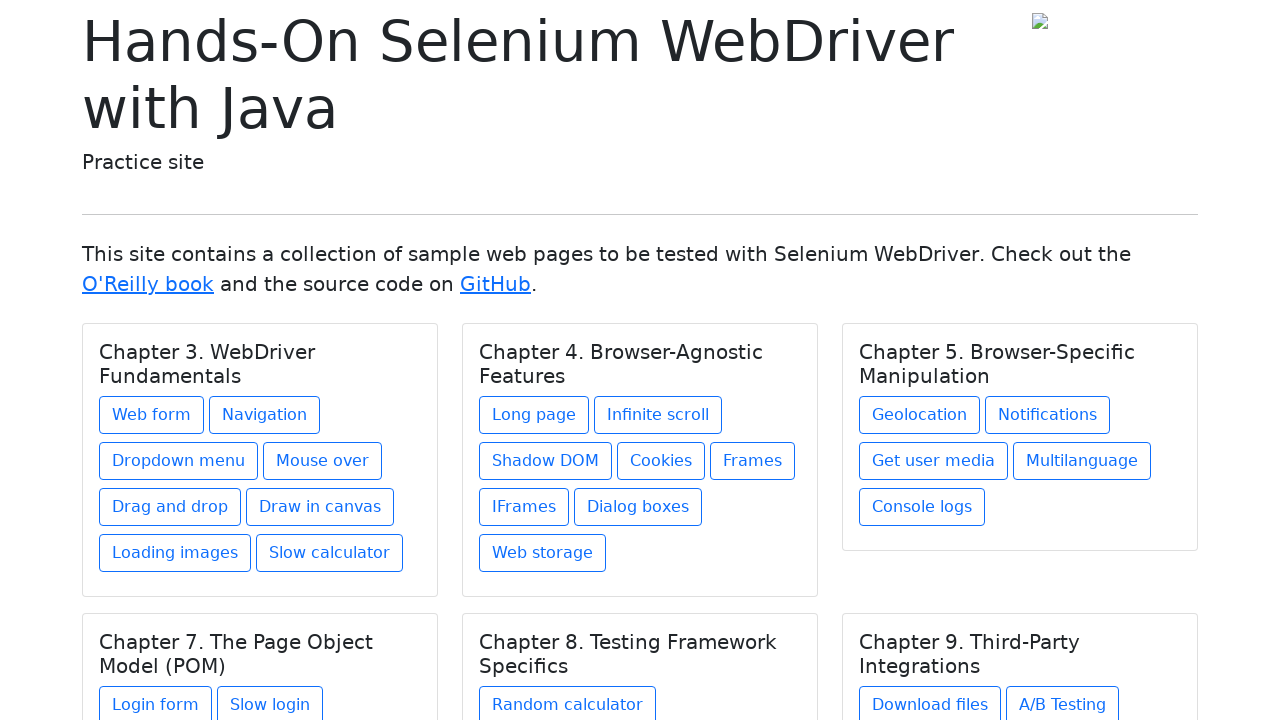